Tests file download functionality by navigating to a download page, clicking the first download link, and verifying a file is downloaded successfully.

Starting URL: https://the-internet.herokuapp.com/download

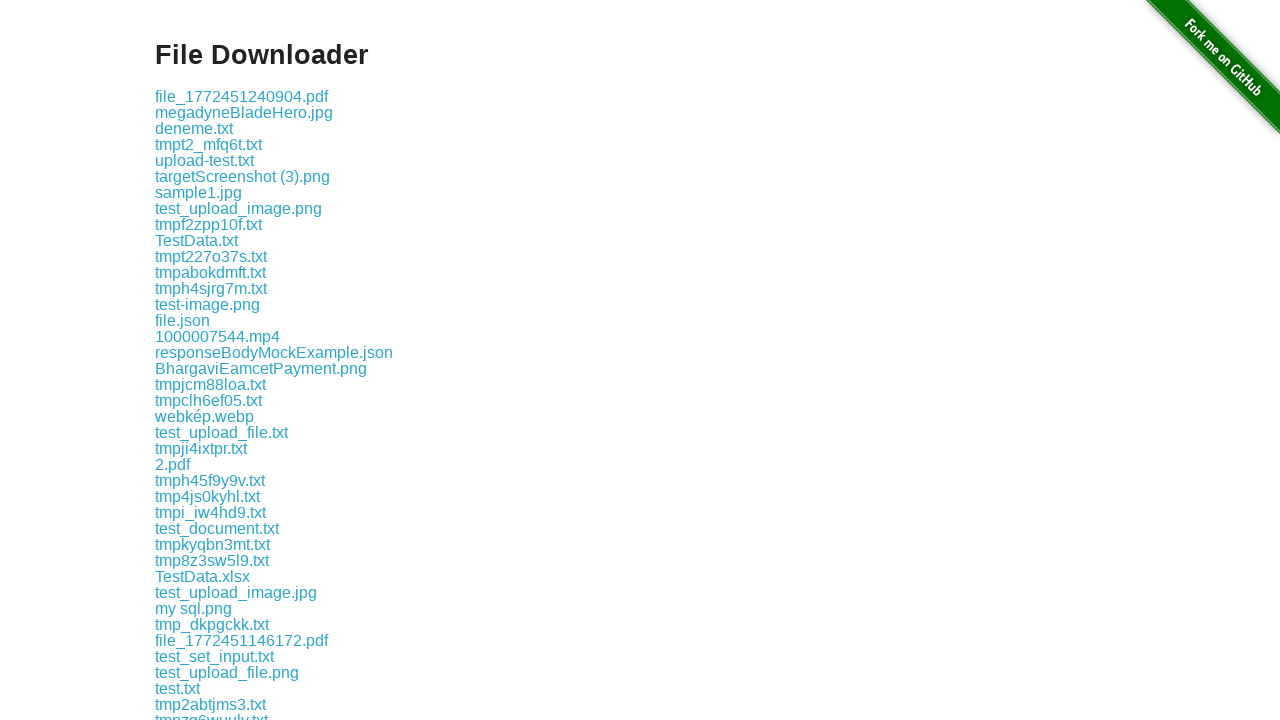

Clicked the first download link on the page at (242, 96) on .example a >> nth=0
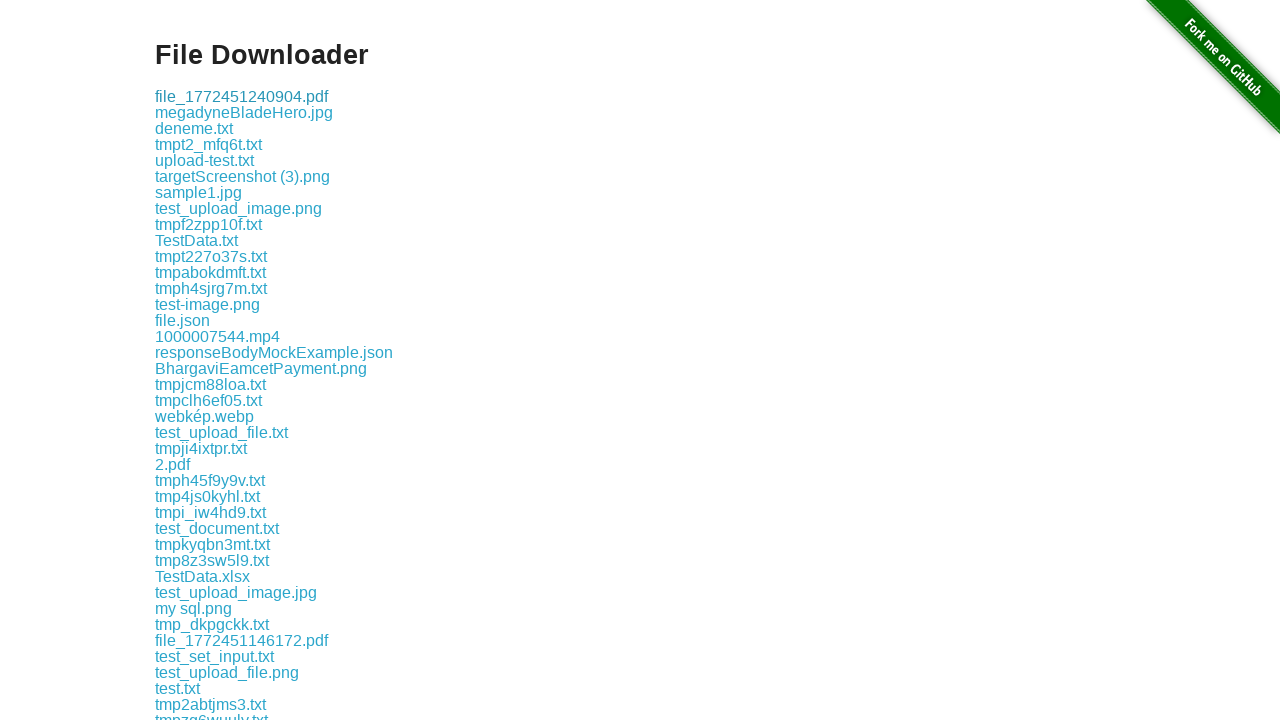

Waited 3 seconds for download to complete
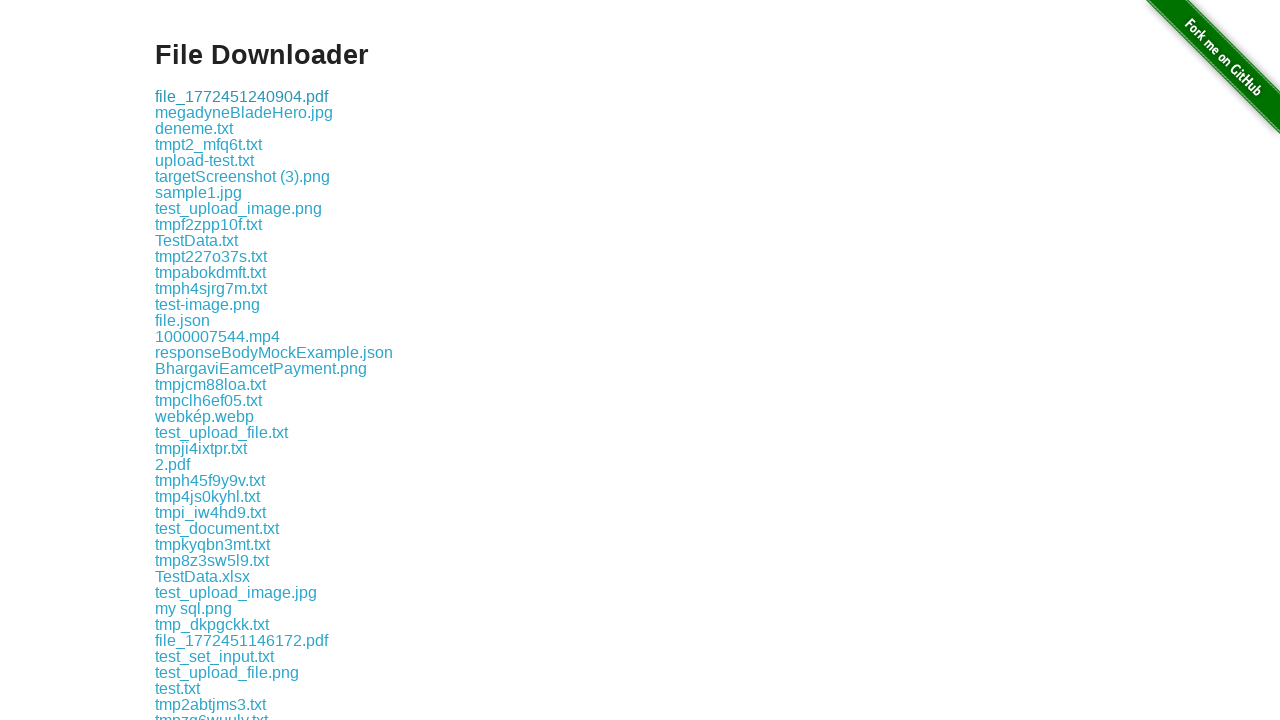

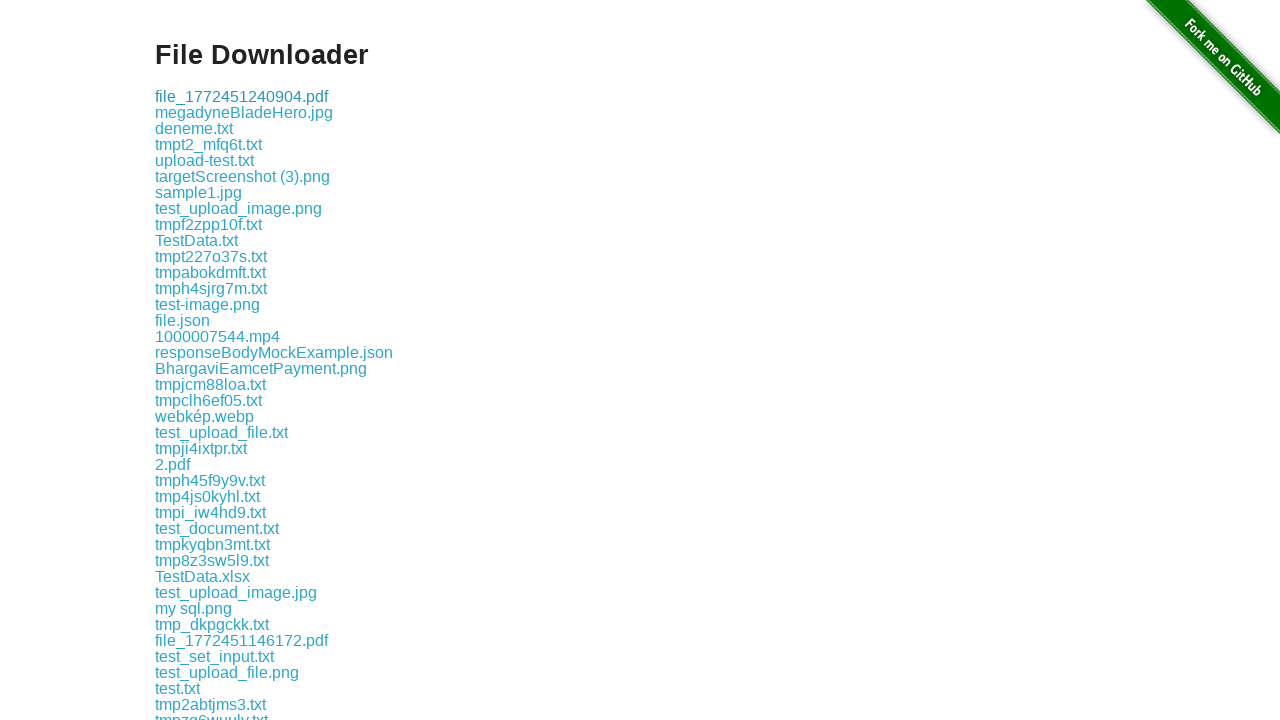